Tests working with multiple browser windows by clicking a link that opens a new window, then switching between windows and verifying the page titles.

Starting URL: https://the-internet.herokuapp.com/windows

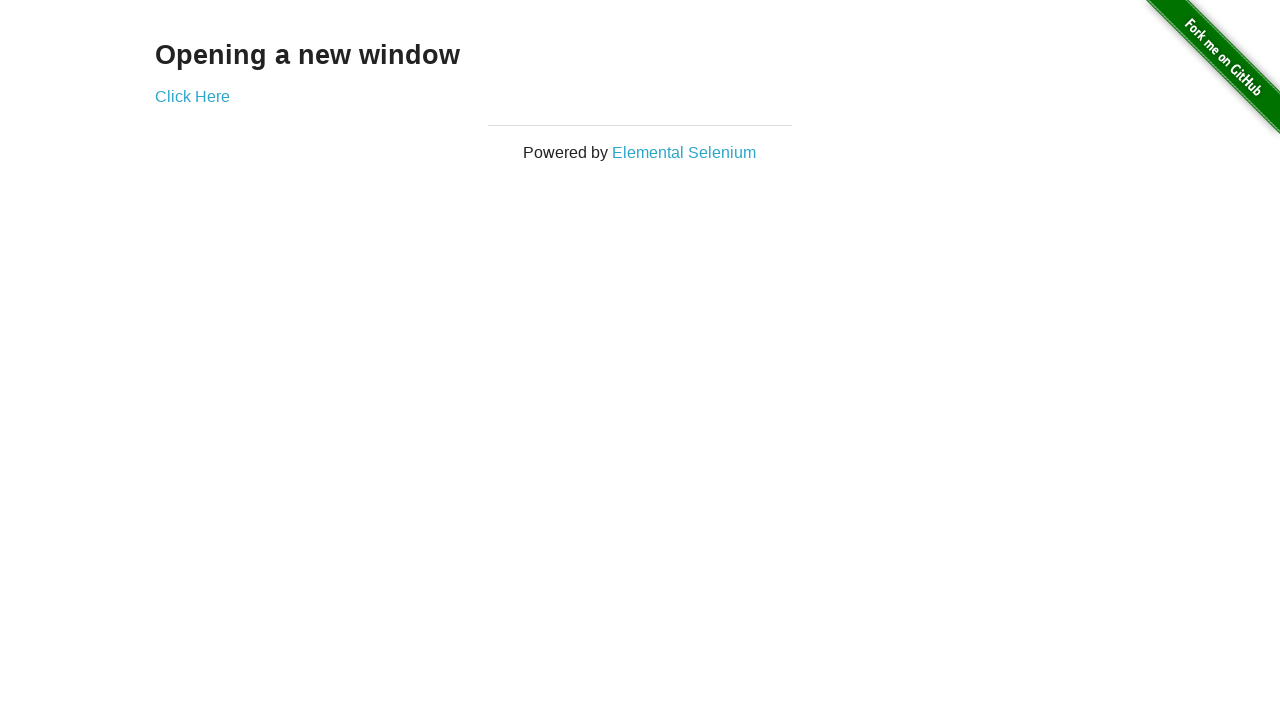

Clicked link to open new window at (192, 96) on .example a
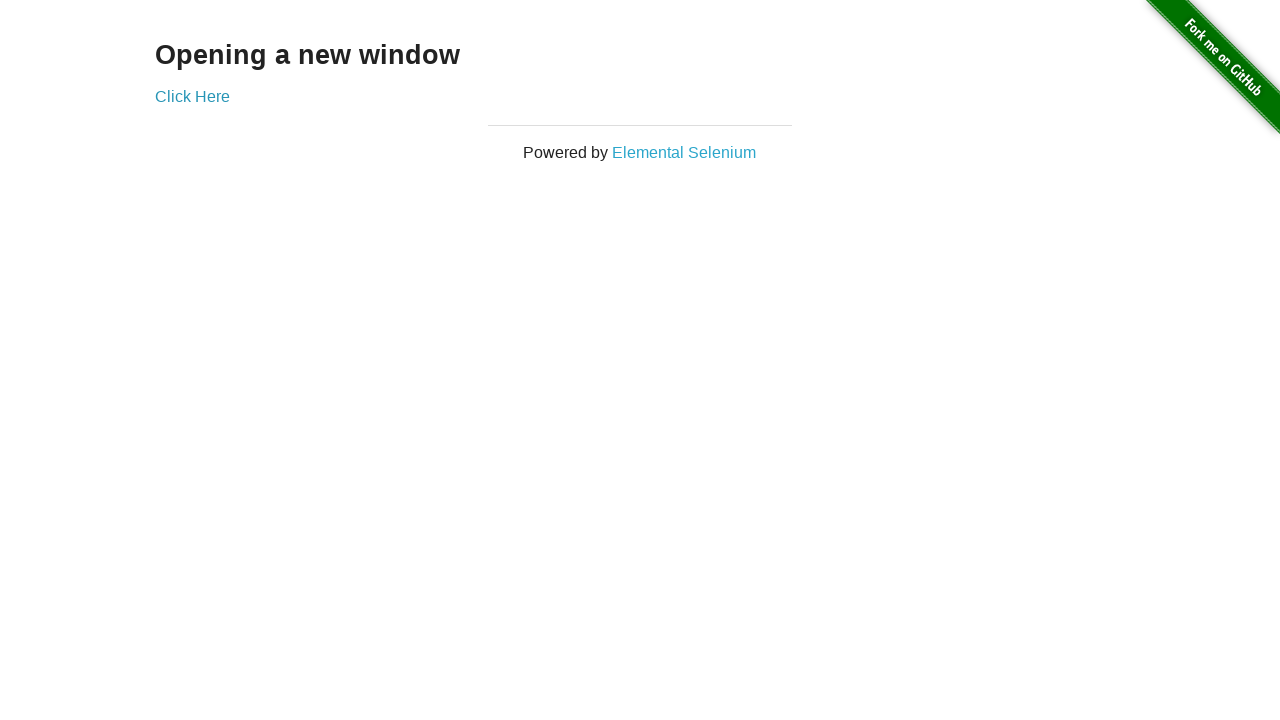

New page loaded
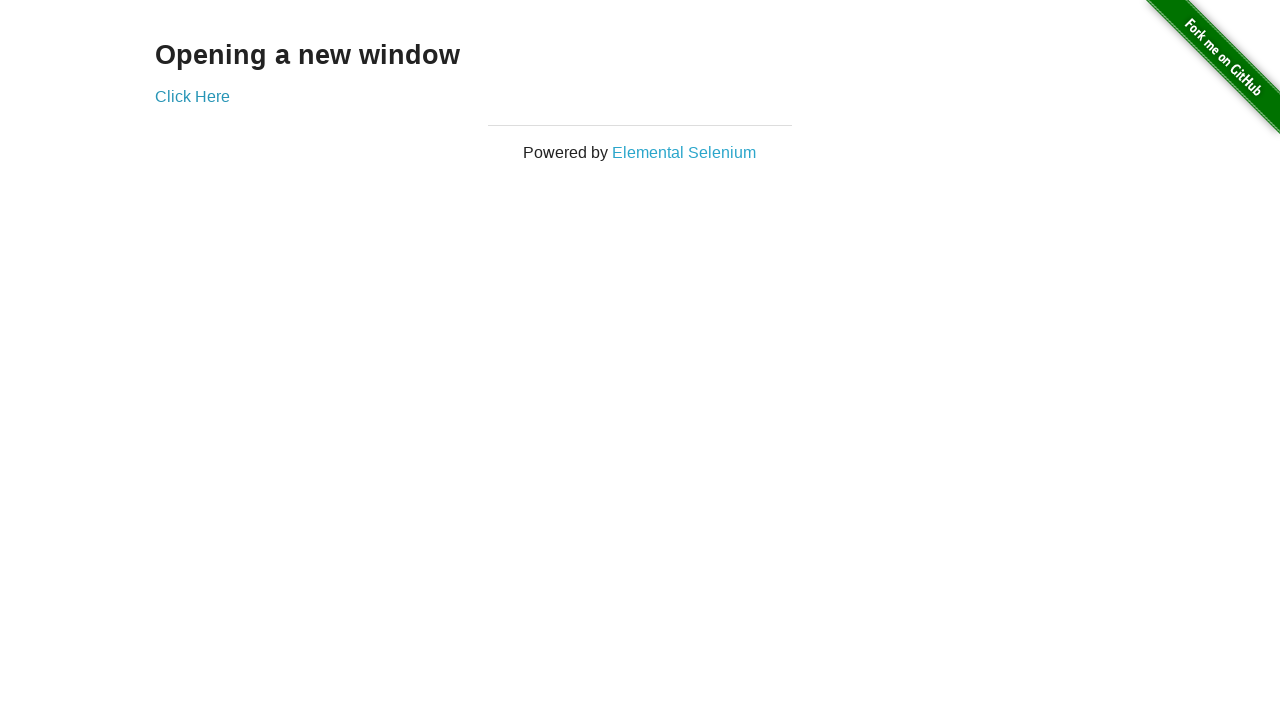

Verified original window title is 'The Internet'
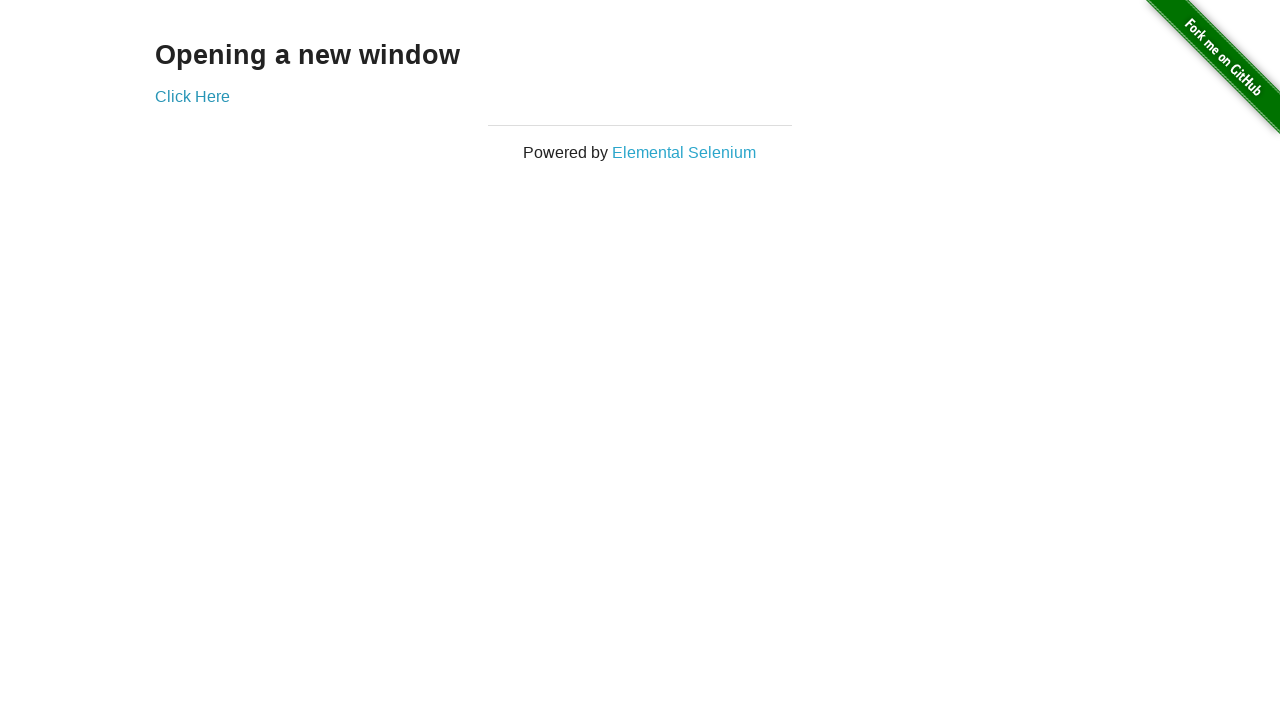

Waited for new window title to be populated
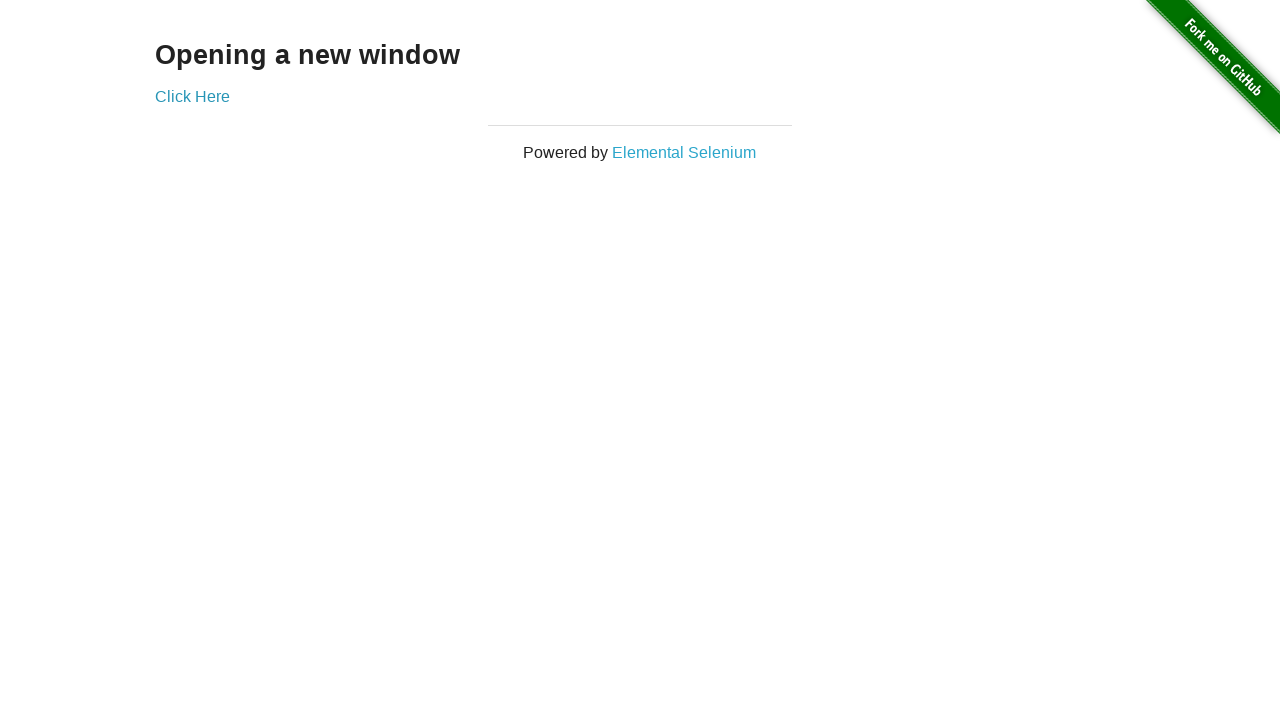

Verified new window title is 'New Window'
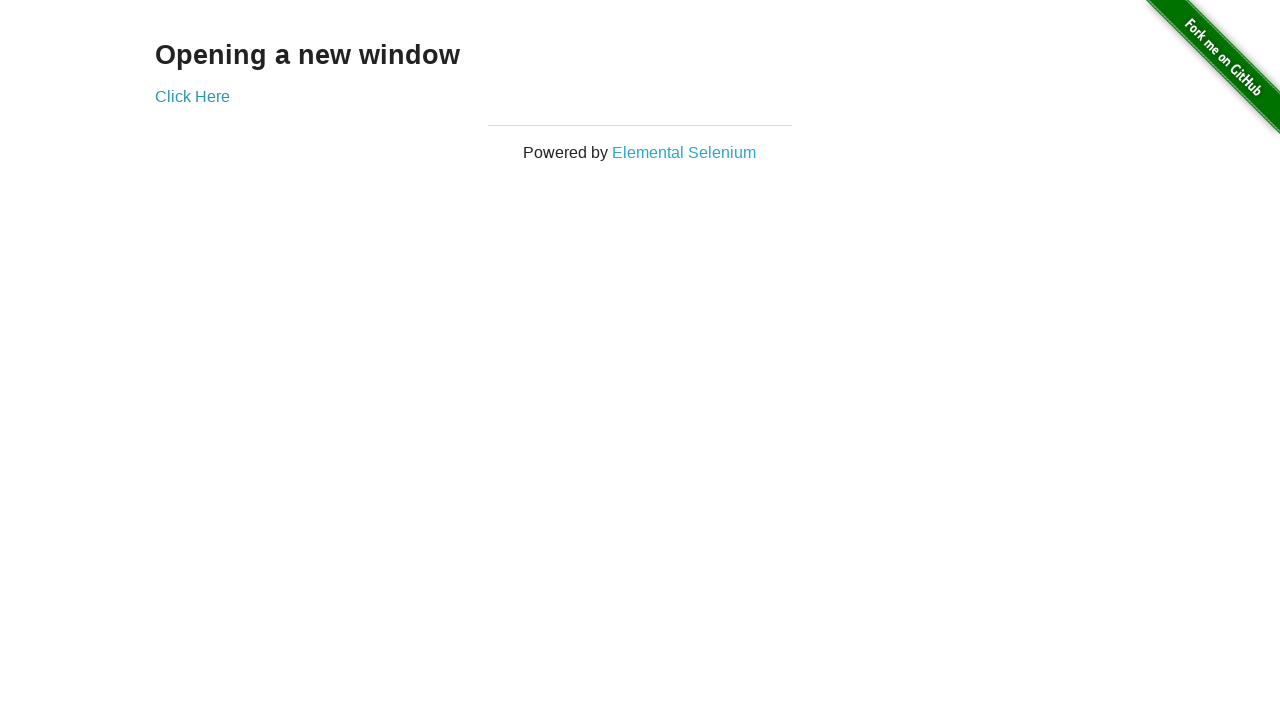

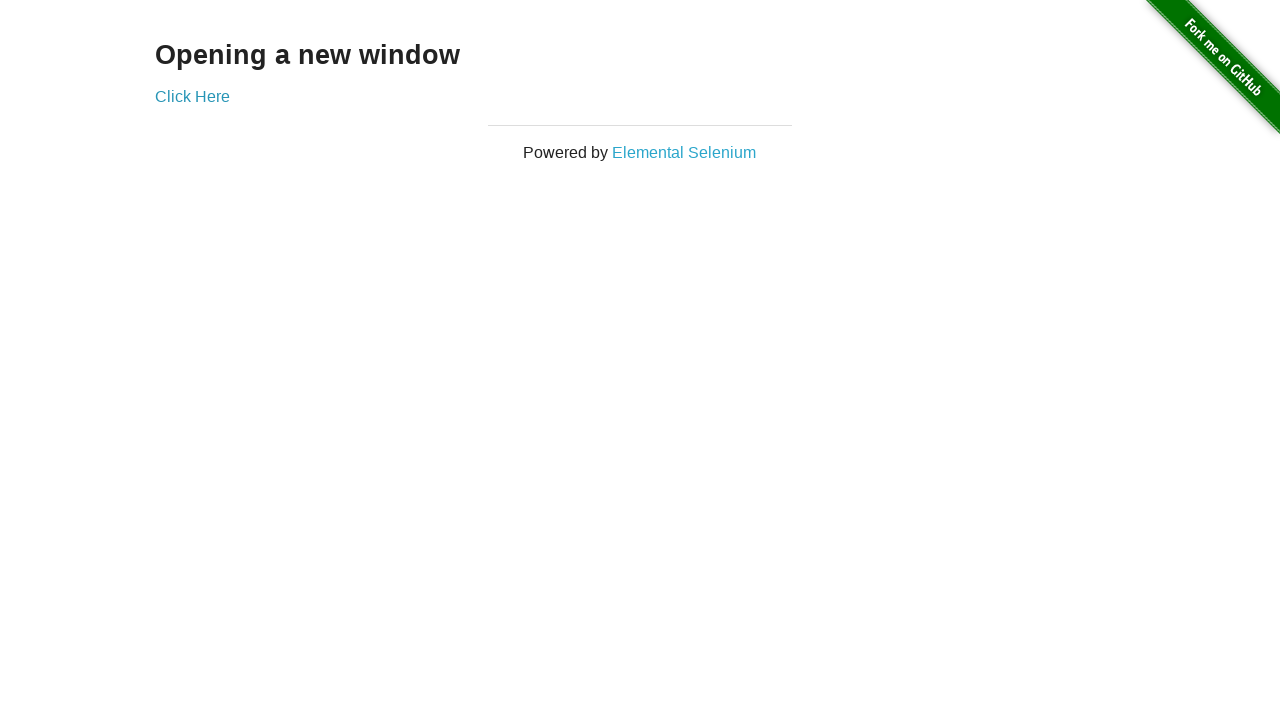